Tests dynamic controls by clicking Enable button to activate a text field and then entering text

Starting URL: https://the-internet.herokuapp.com/dynamic_controls

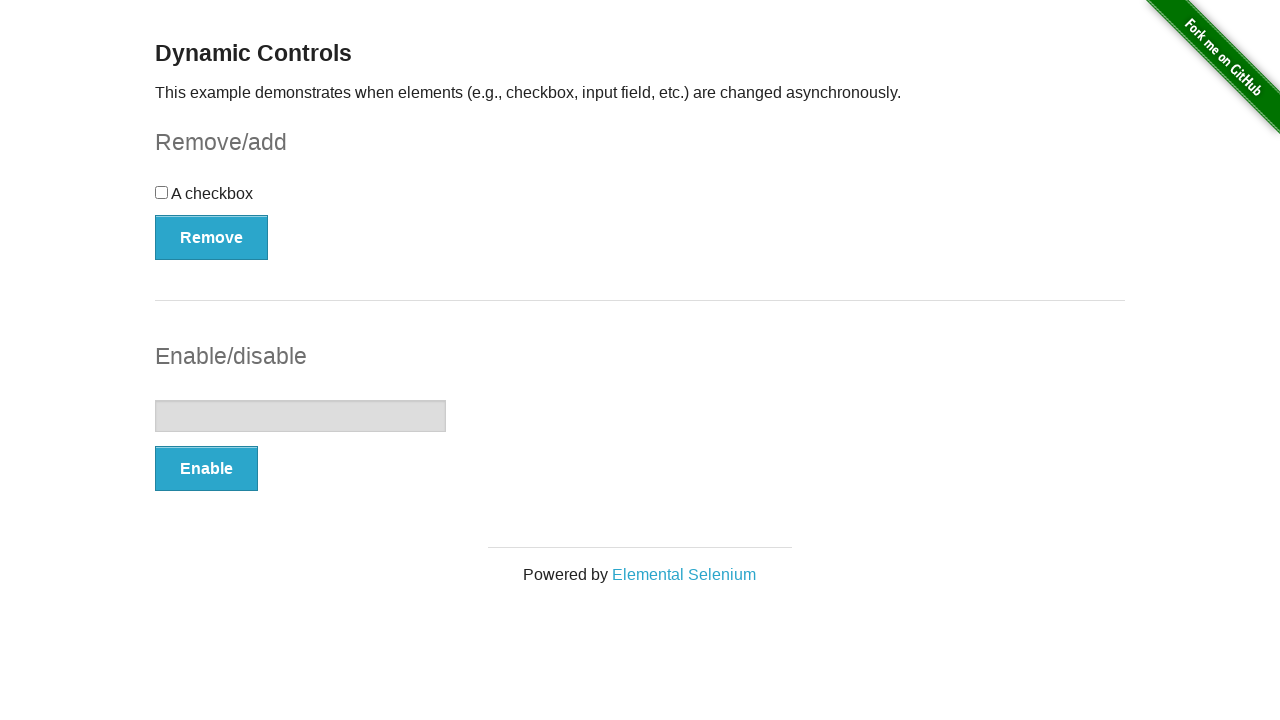

Clicked Enable button to activate text field at (206, 469) on button:has-text('Enable')
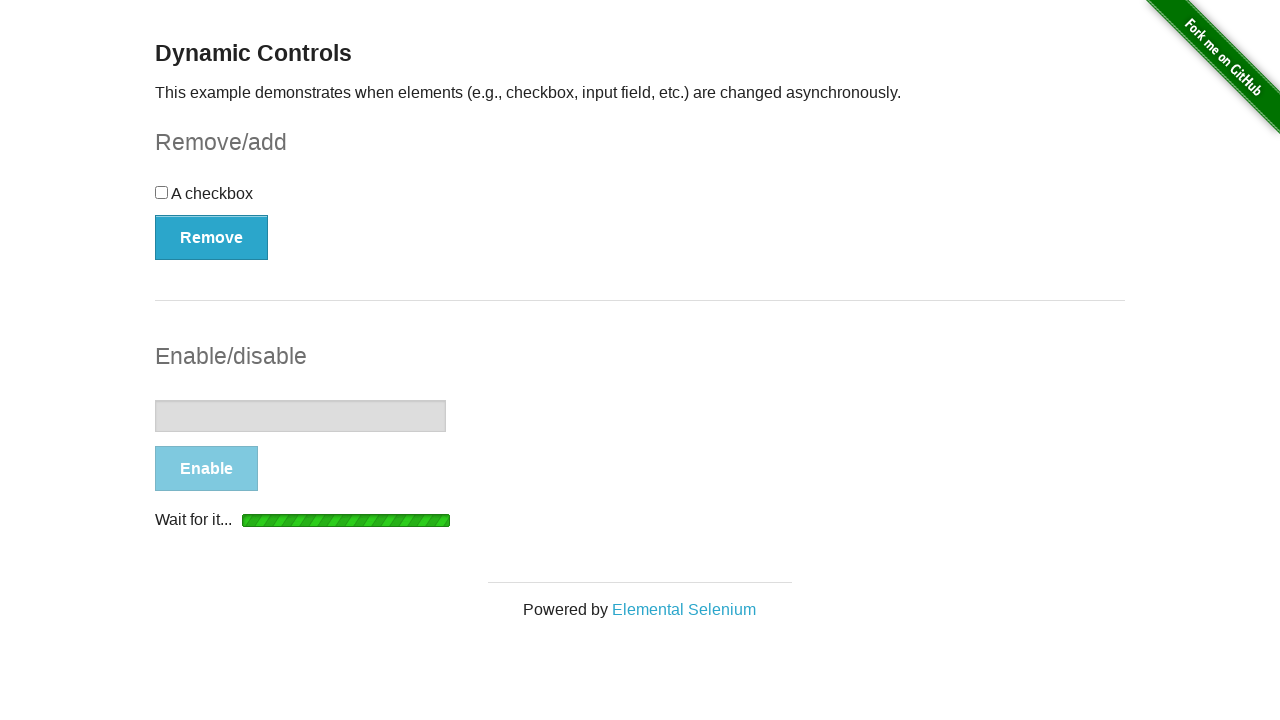

Text field is now enabled and ready for input
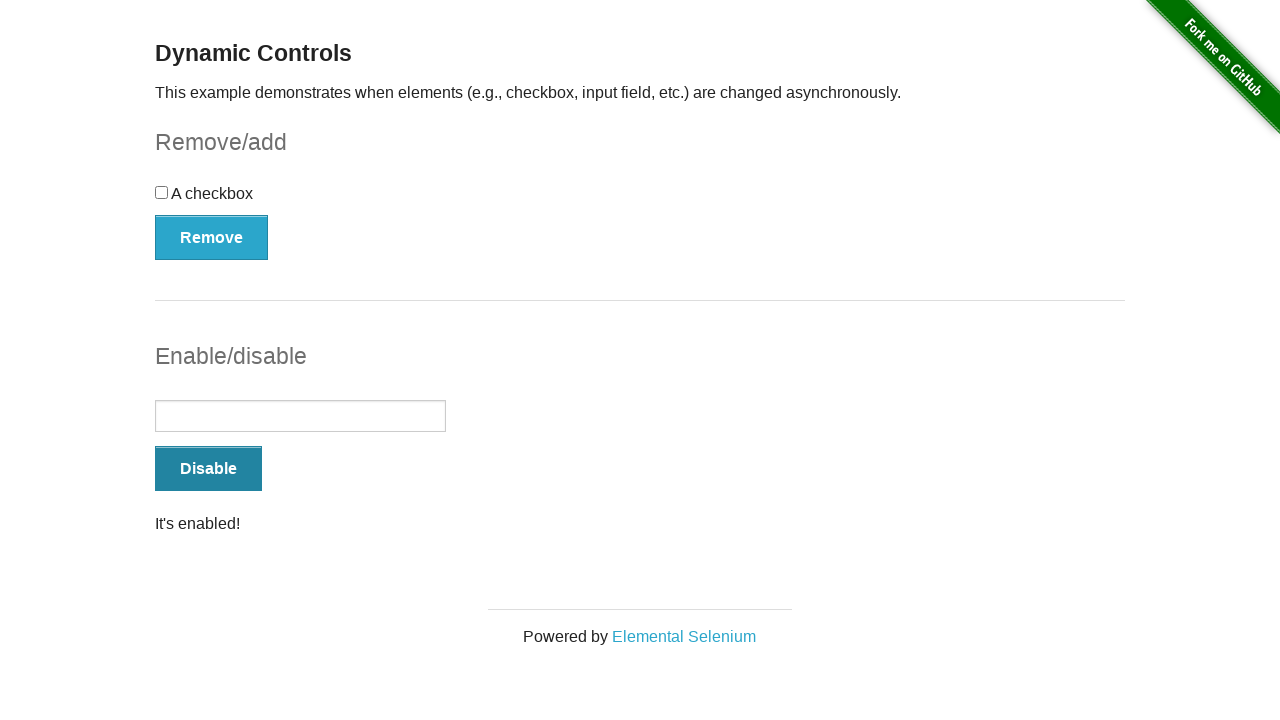

Entered 'Hello' into the text field on input[type='text']
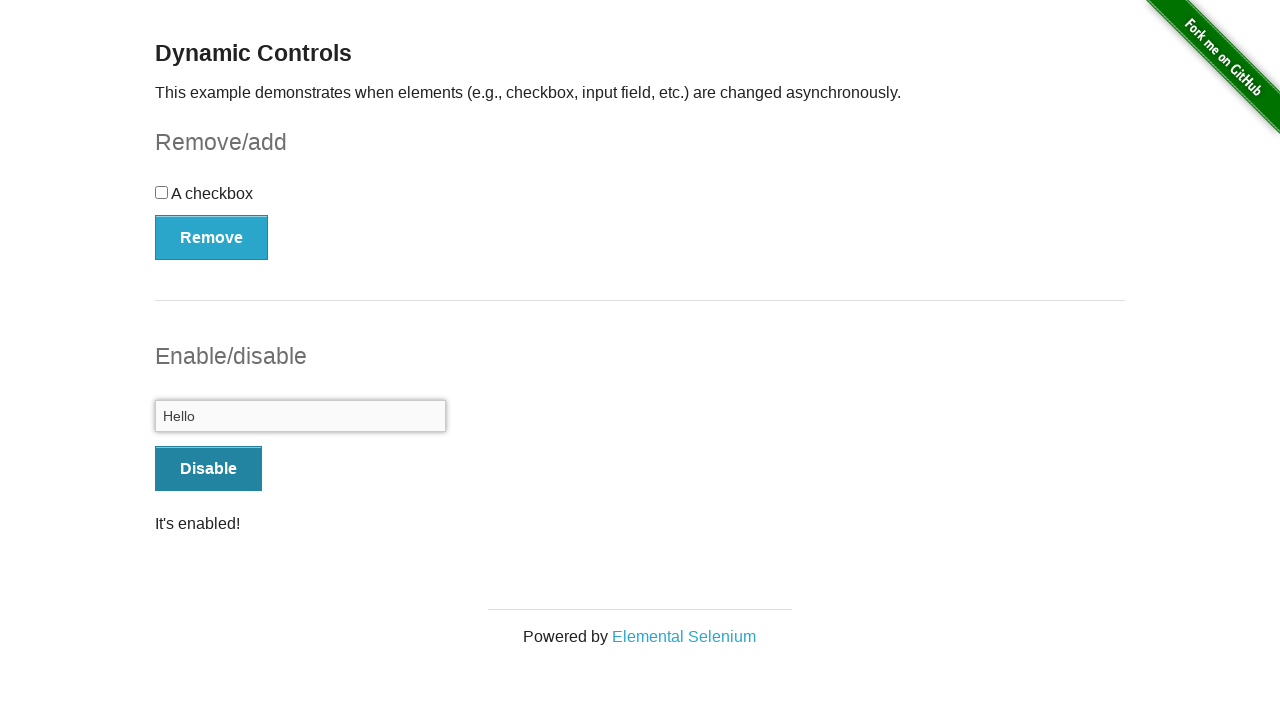

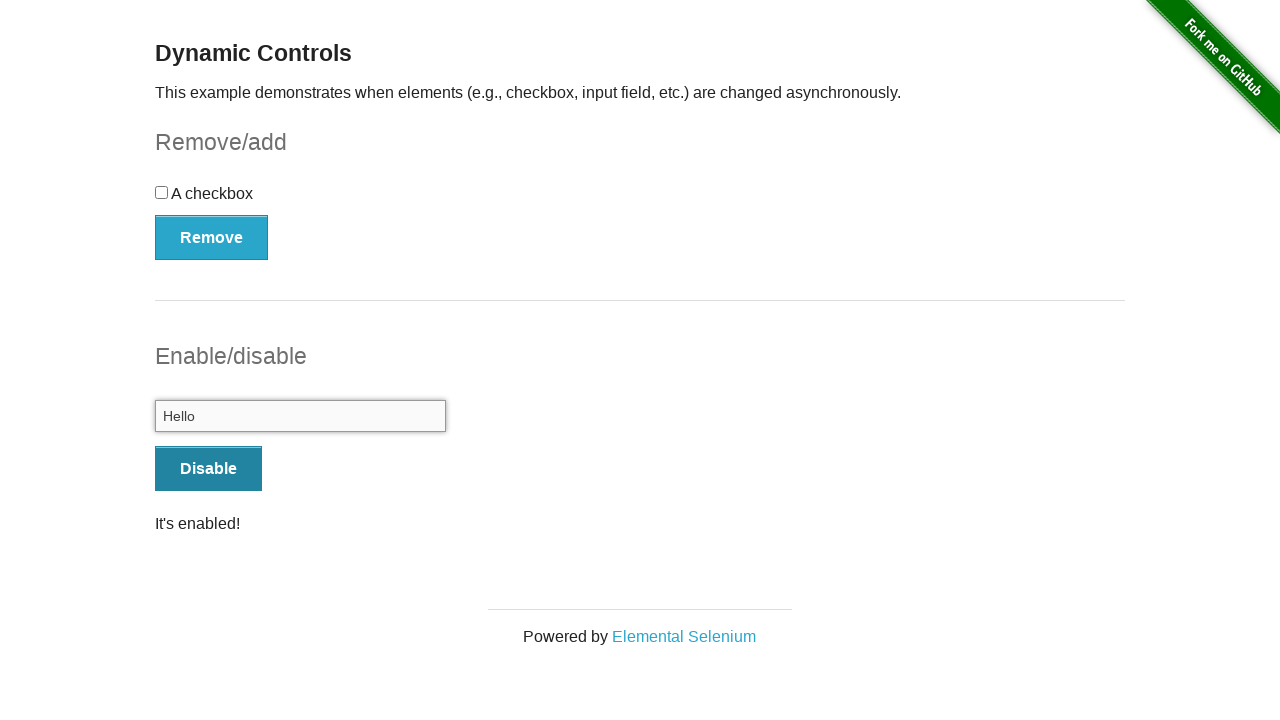